Navigates through different sections of the Dassault Aviation website - space, defense, and civil aviation pages

Starting URL: https://www.dassault-aviation.com/en/

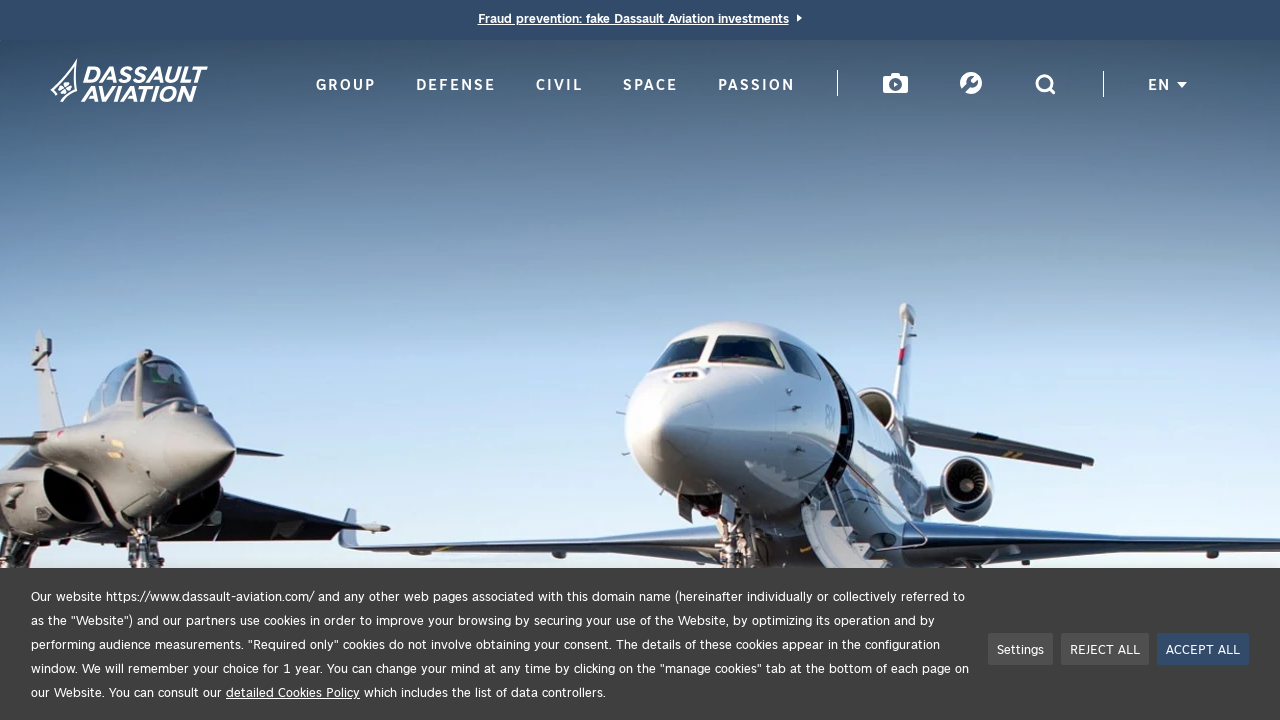

Navigated to space section of Dassault Aviation website
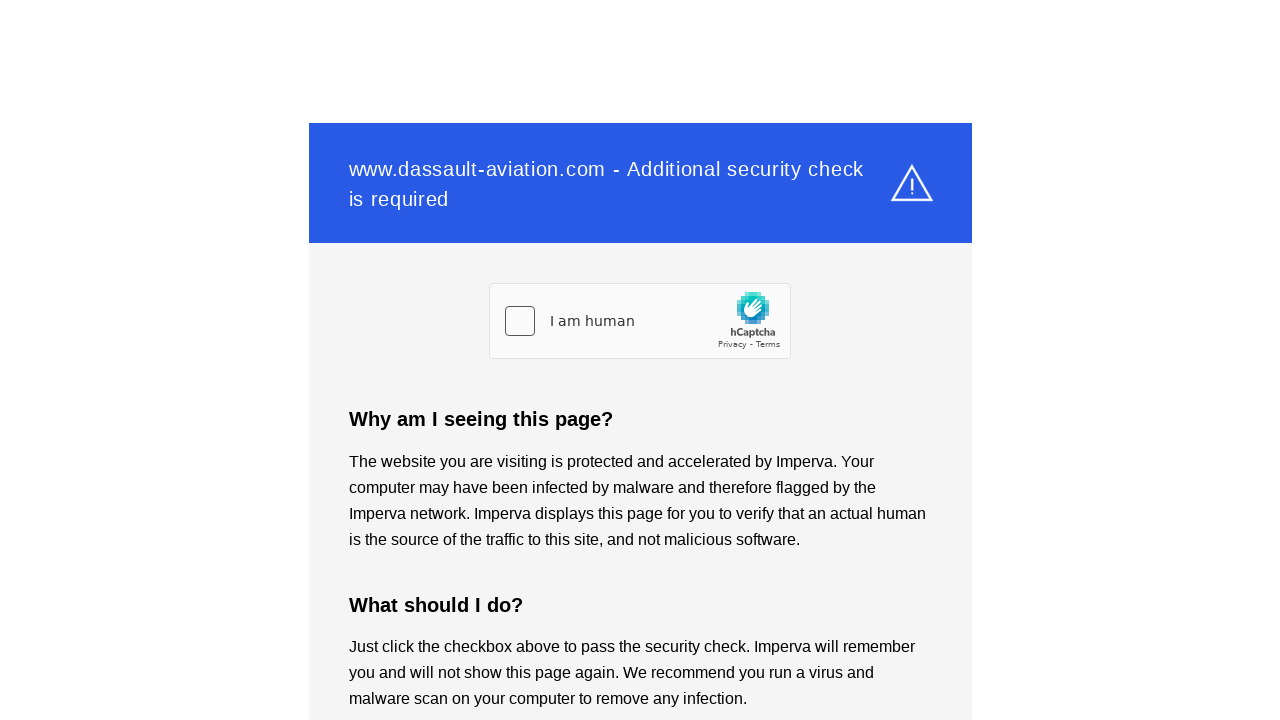

Space section page fully loaded
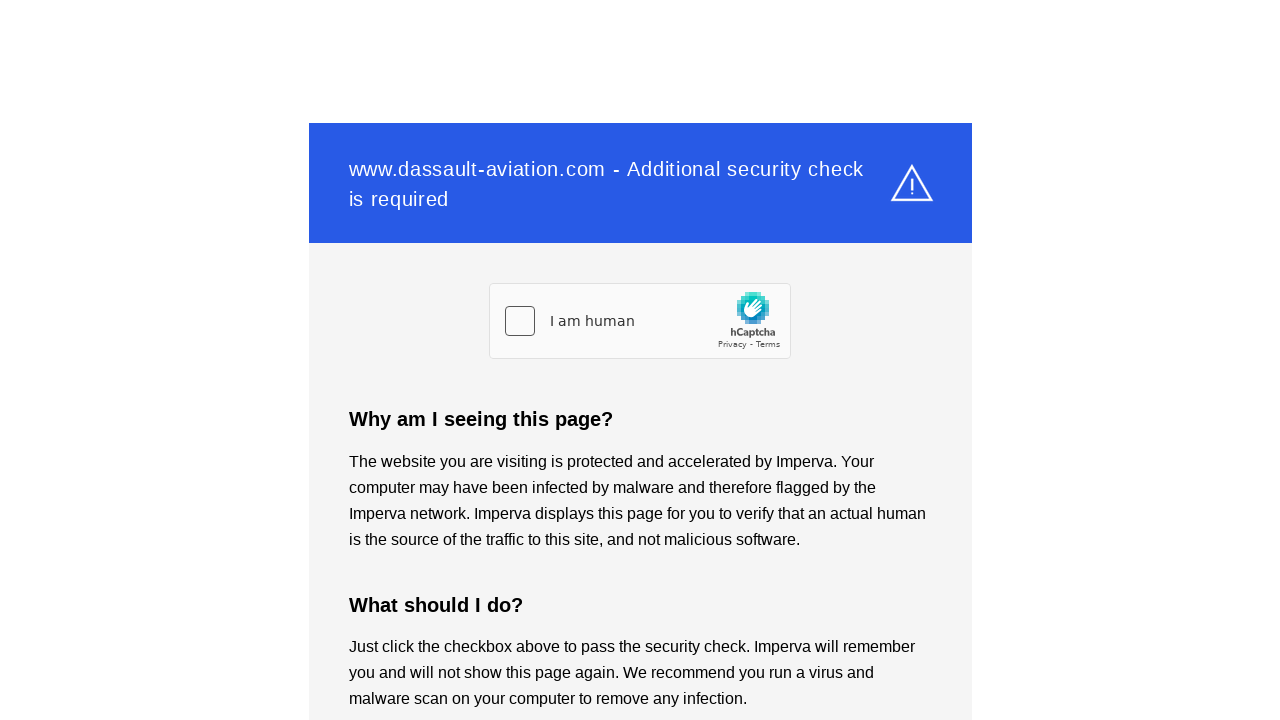

Navigated to defense section of Dassault Aviation website
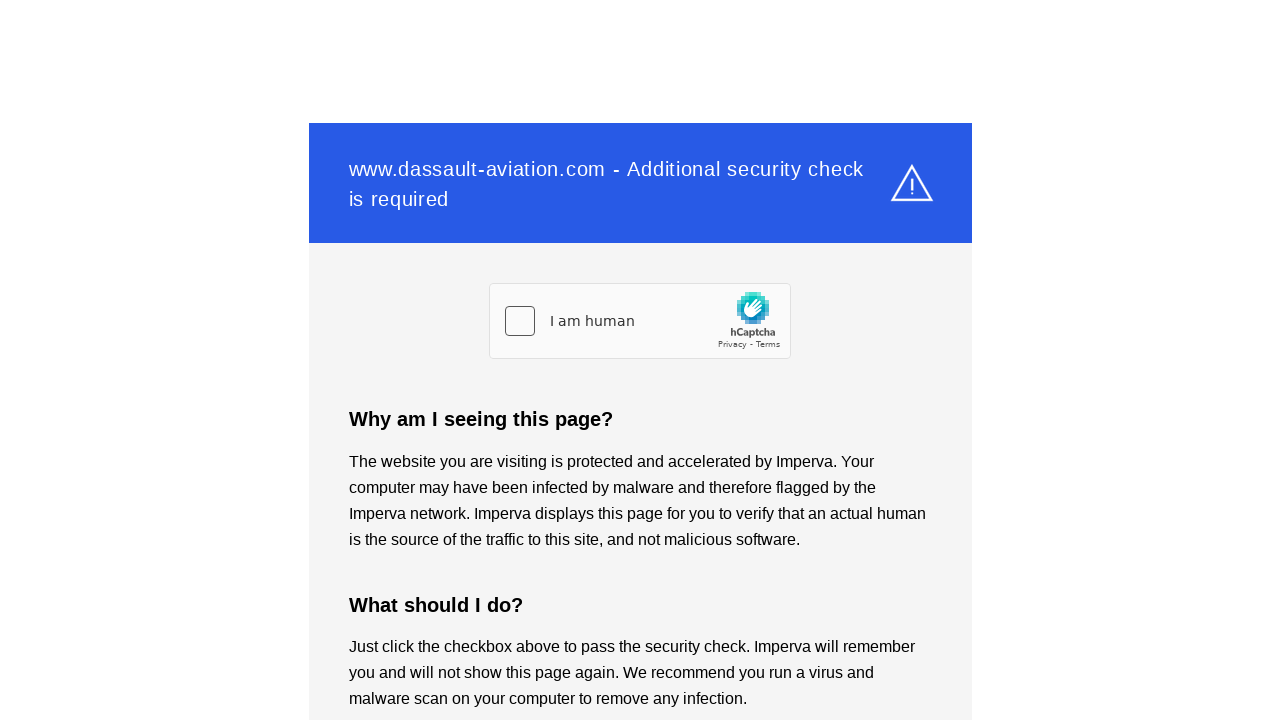

Defense section page fully loaded
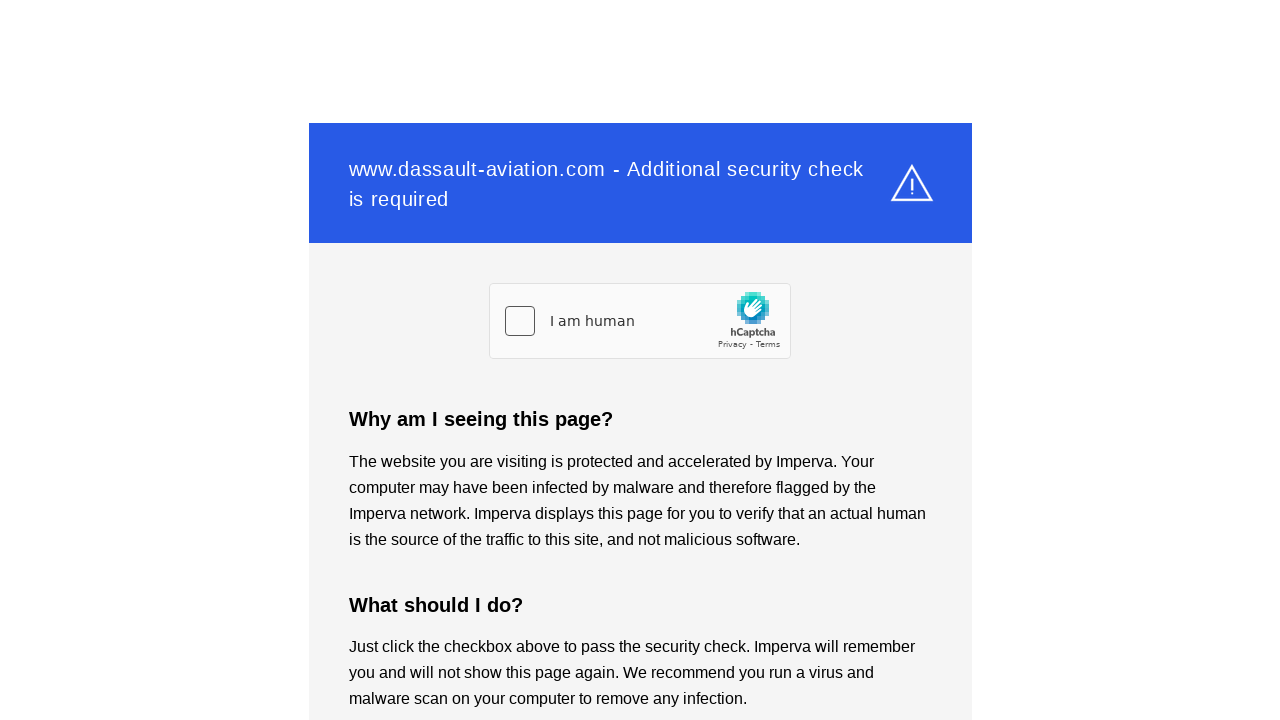

Navigated to civil aviation section of Dassault Aviation website
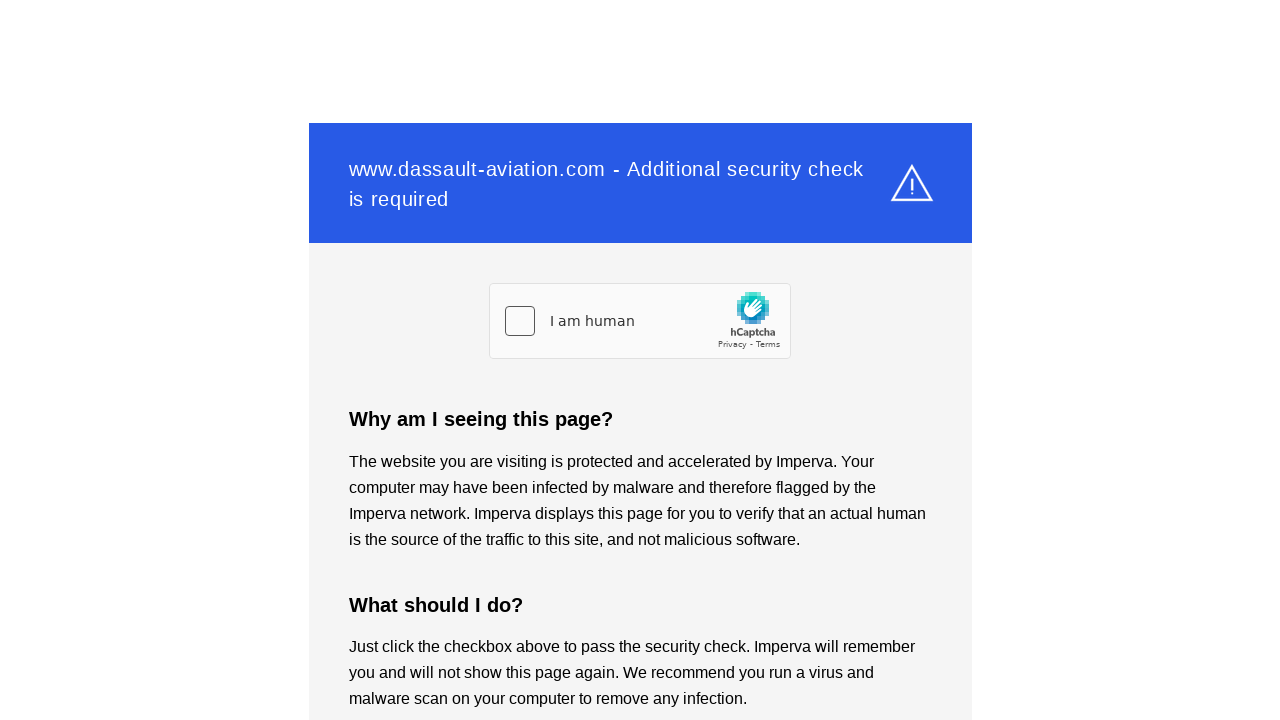

Civil aviation section page fully loaded
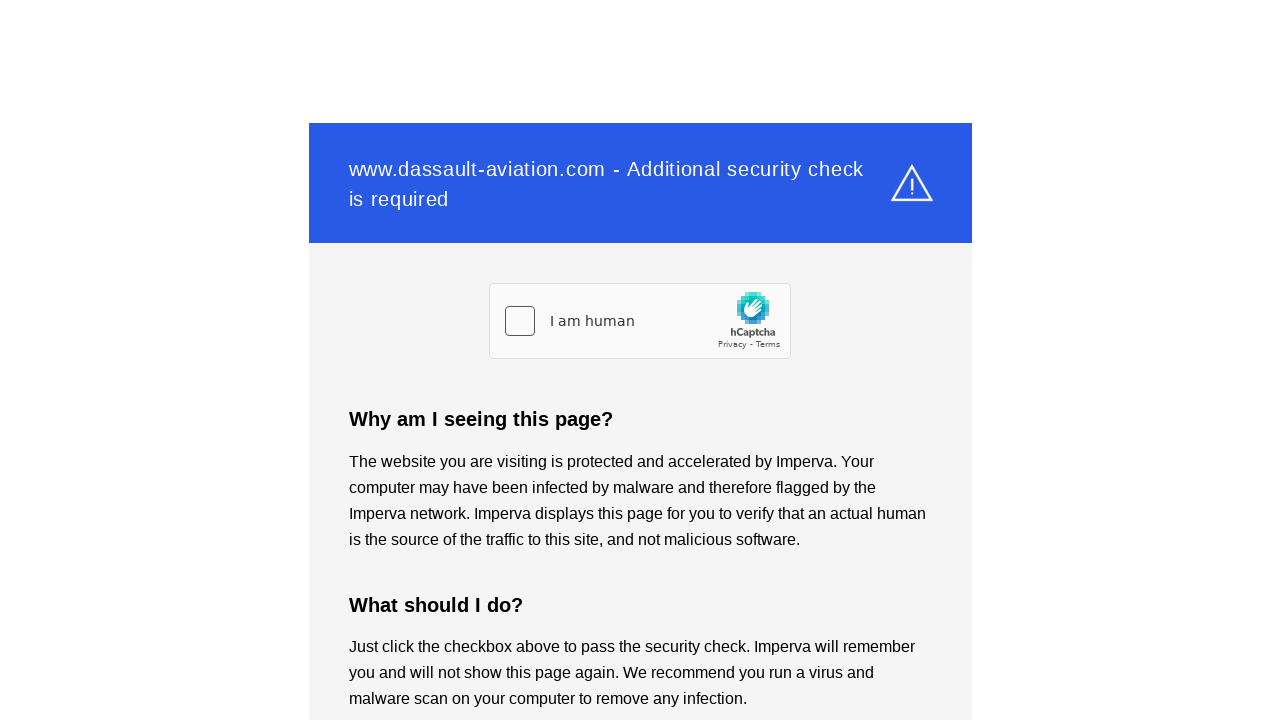

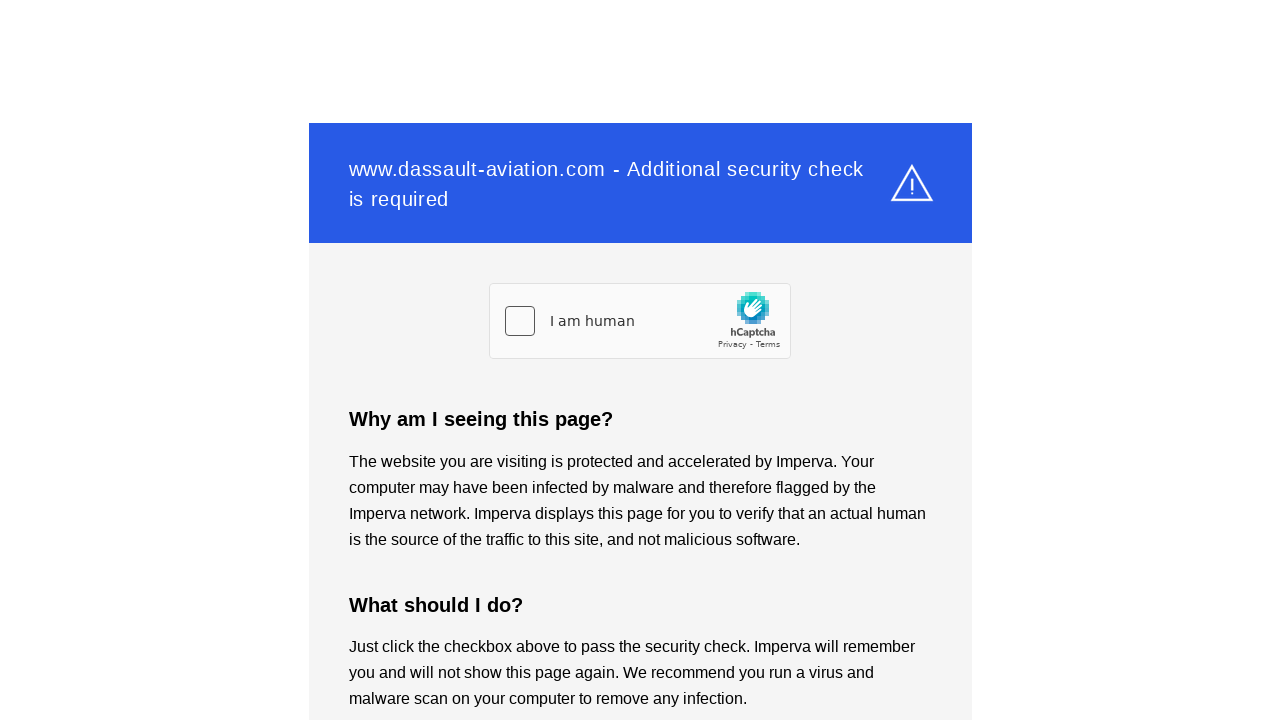